Tests date picker functionality by setting dates using JavaScript for both date and datetime inputs

Starting URL: https://www.tutorialspoint.com/selenium/practice/accordion.php

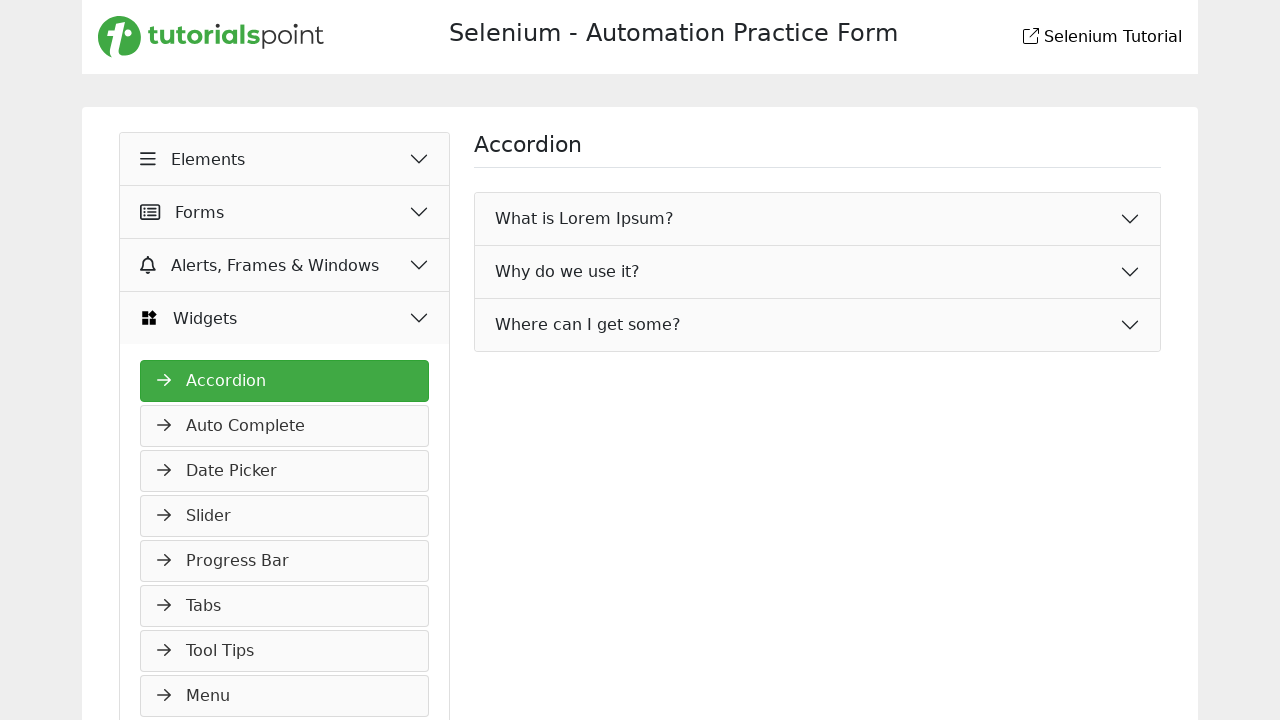

Clicked on Widgets dropdown button at (285, 318) on xpath=//button[normalize-space()='Widgets']
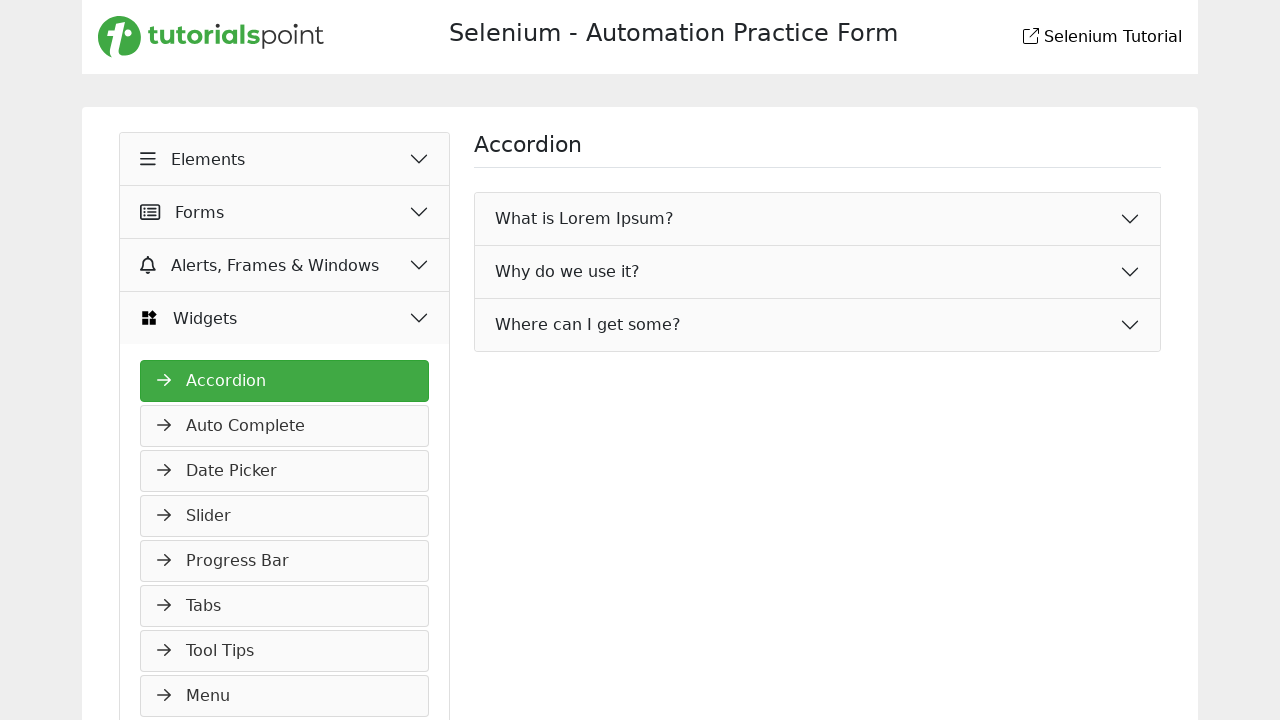

Waited 1000ms for dropdown animation
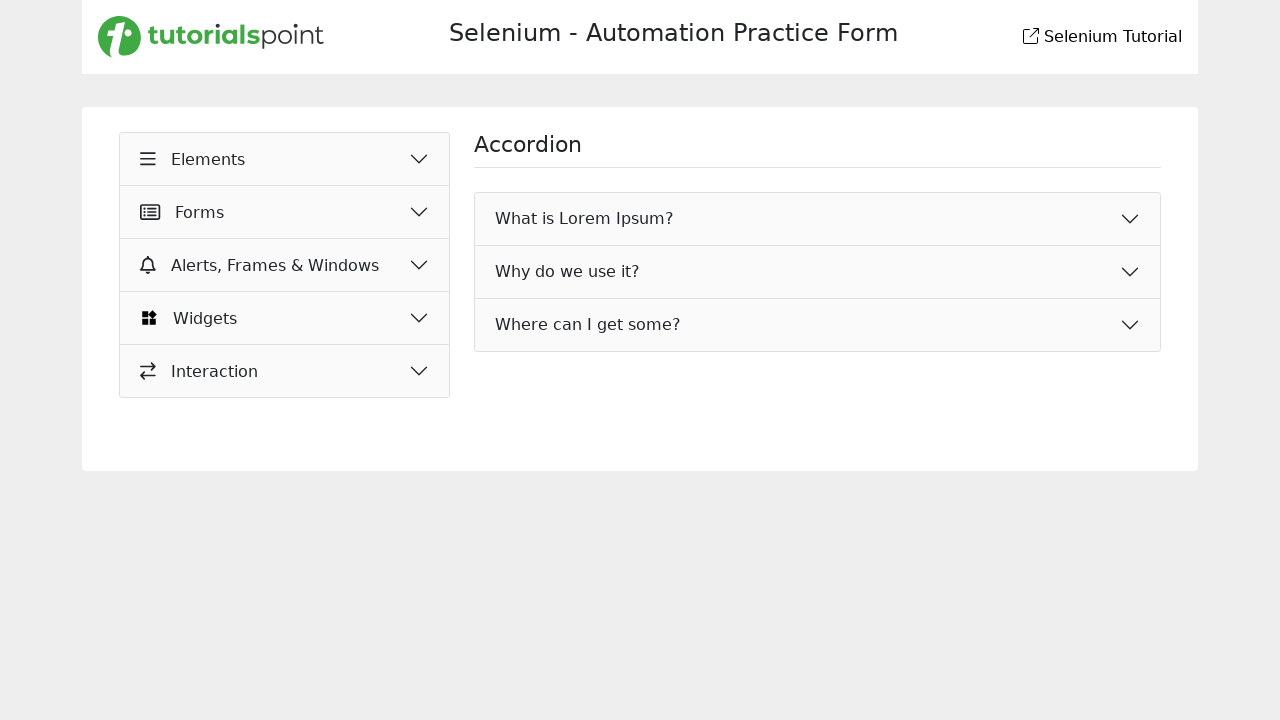

Clicked on Widgets dropdown button again at (285, 318) on xpath=//button[normalize-space()='Widgets']
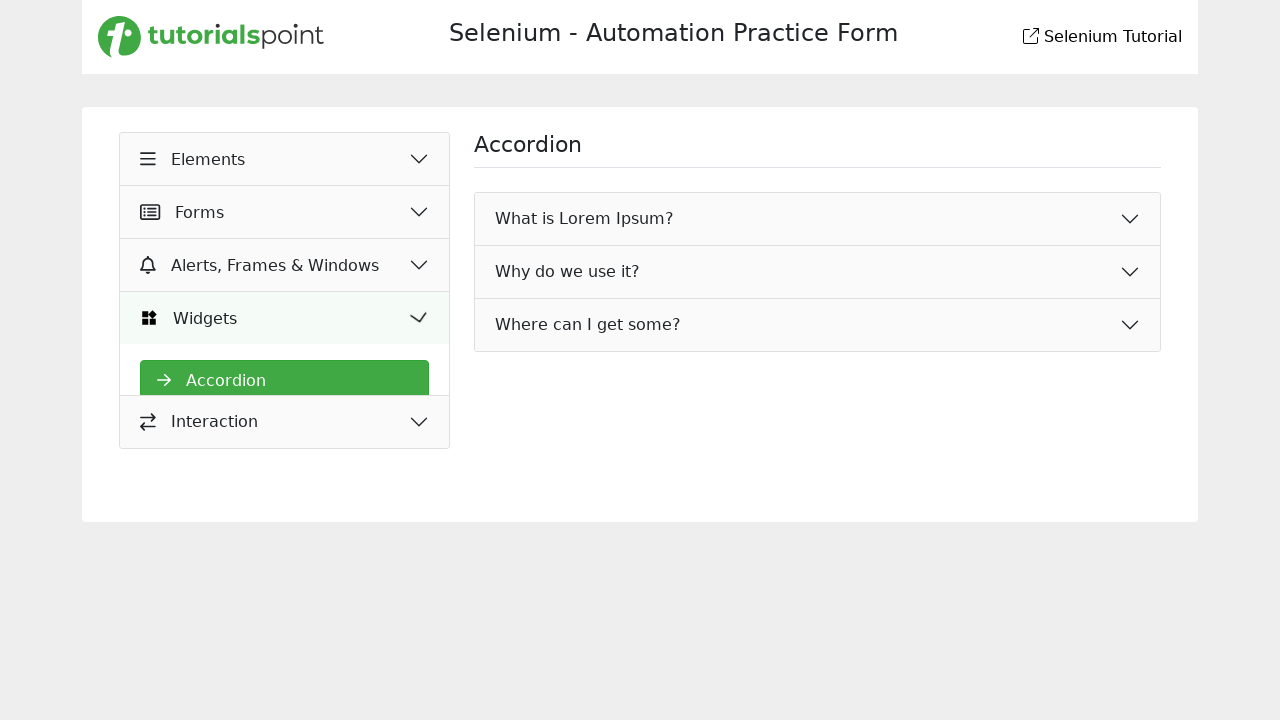

Clicked on Date Picker link to navigate to date picker test page at (285, 471) on xpath=//a[normalize-space()='Date Picker']
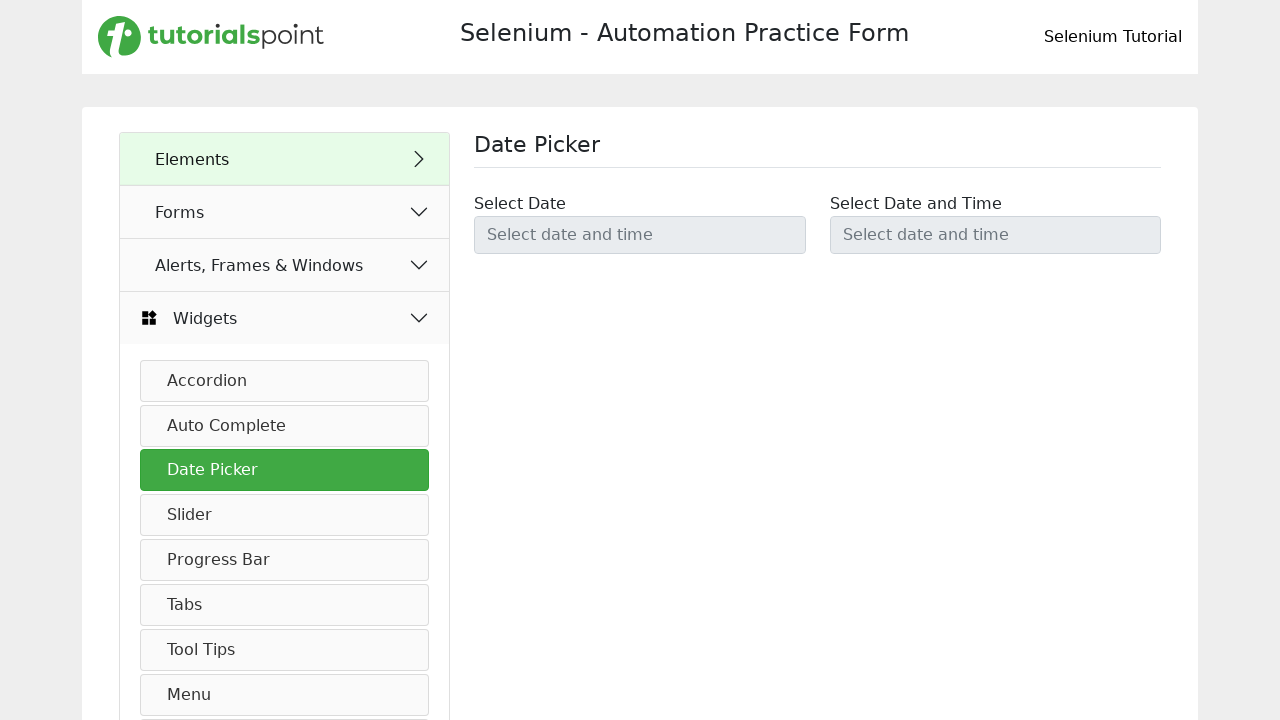

Set first date picker to 2025-06-21 10:30 using JavaScript
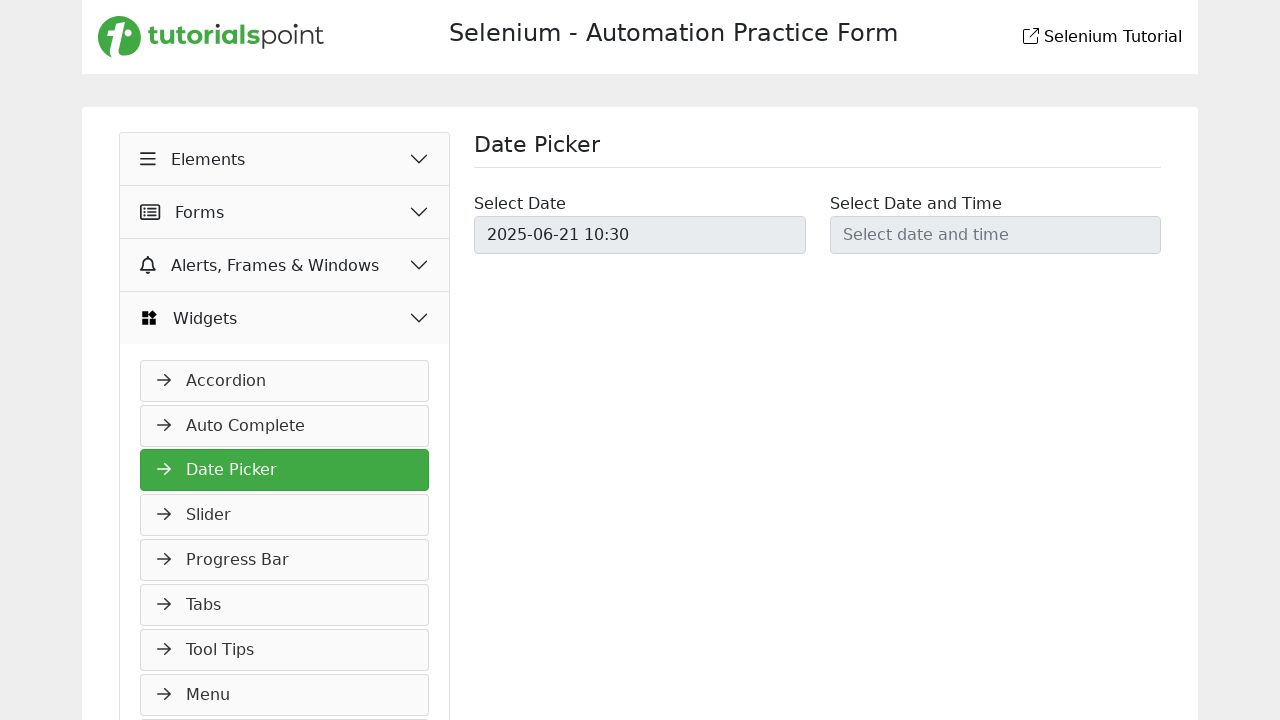

Set second date picker to 2025-06-11 10:30 using JavaScript
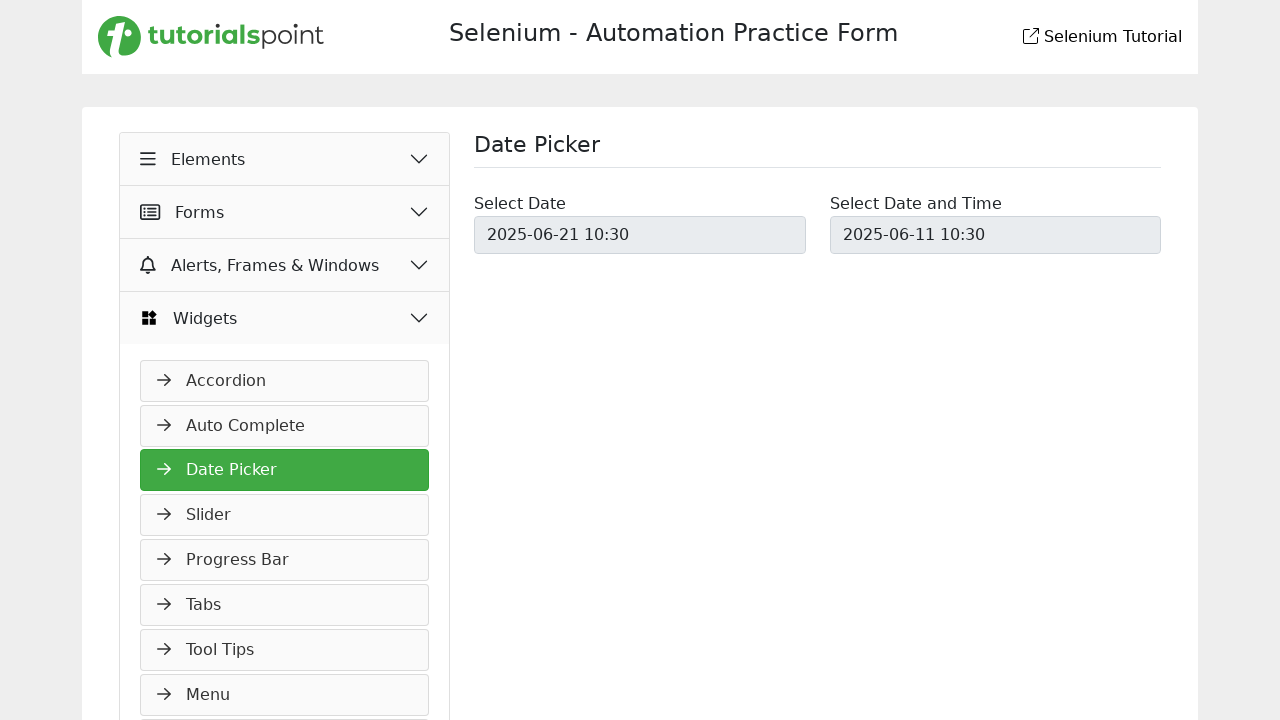

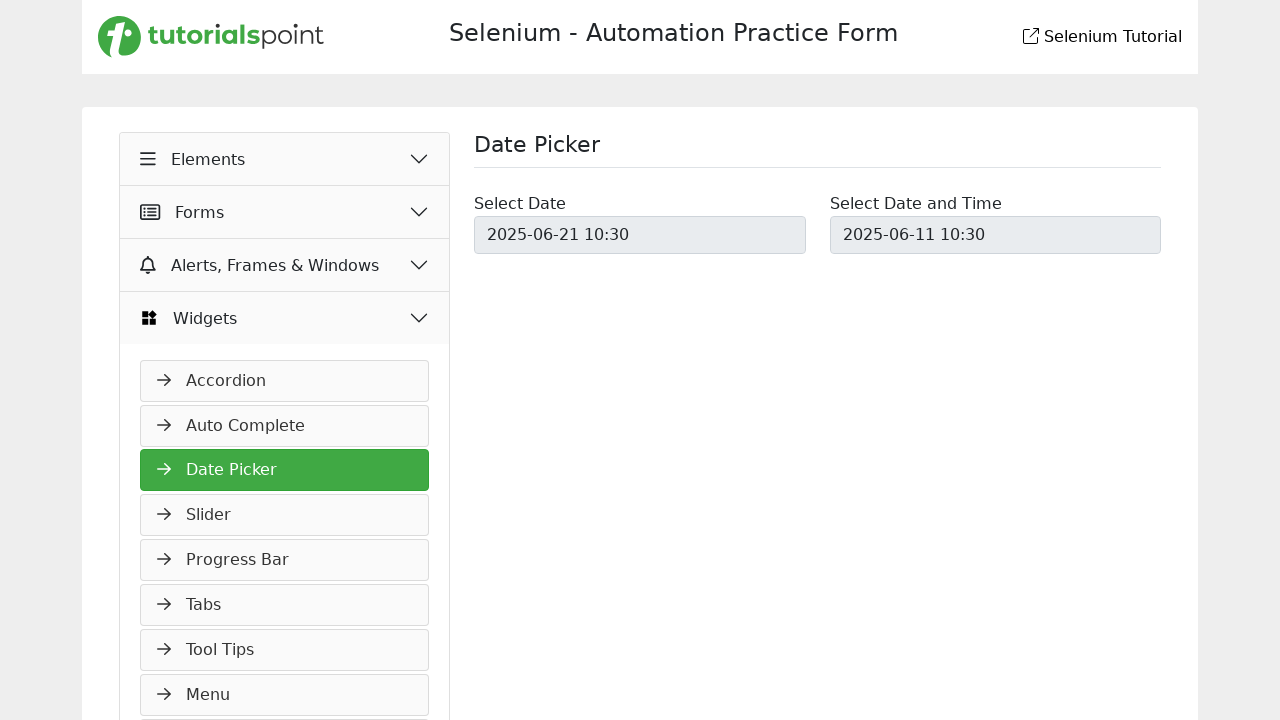